Tests the broken link by clicking on it and verifying the response

Starting URL: https://demoqa.com/links

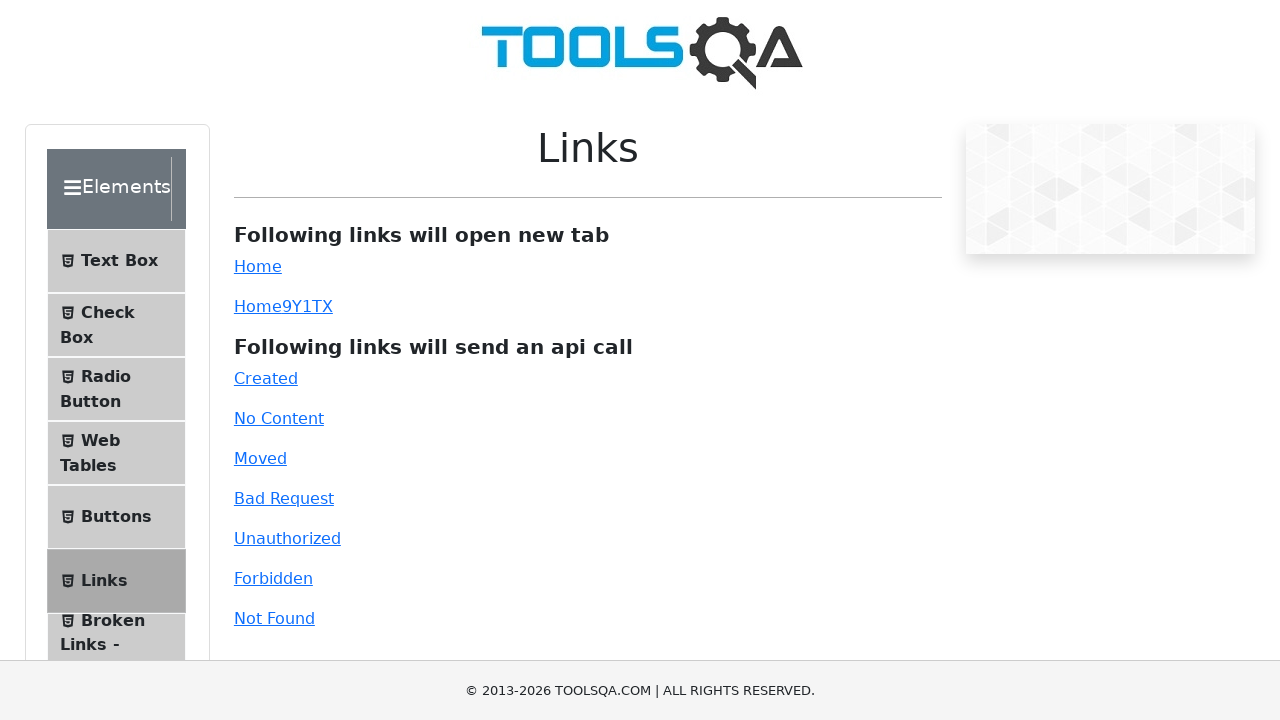

Clicked on the broken link element at (284, 498) on #bad-request
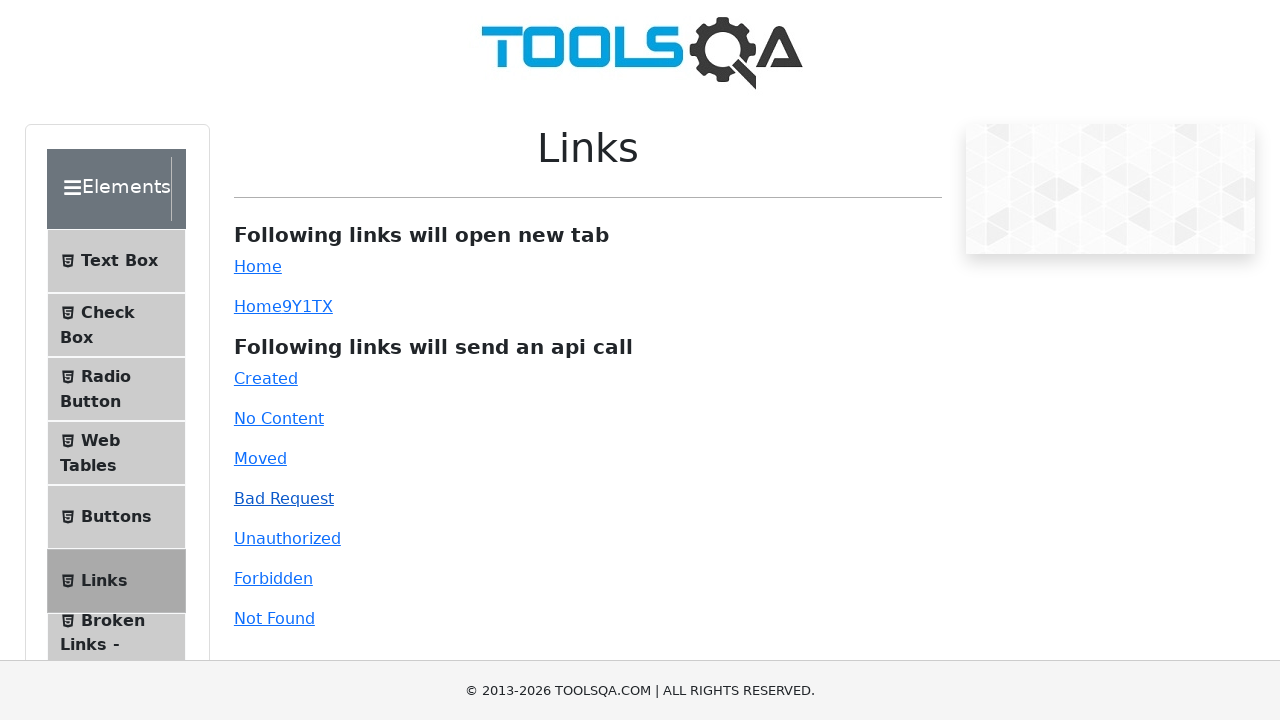

Response message appeared after clicking broken link
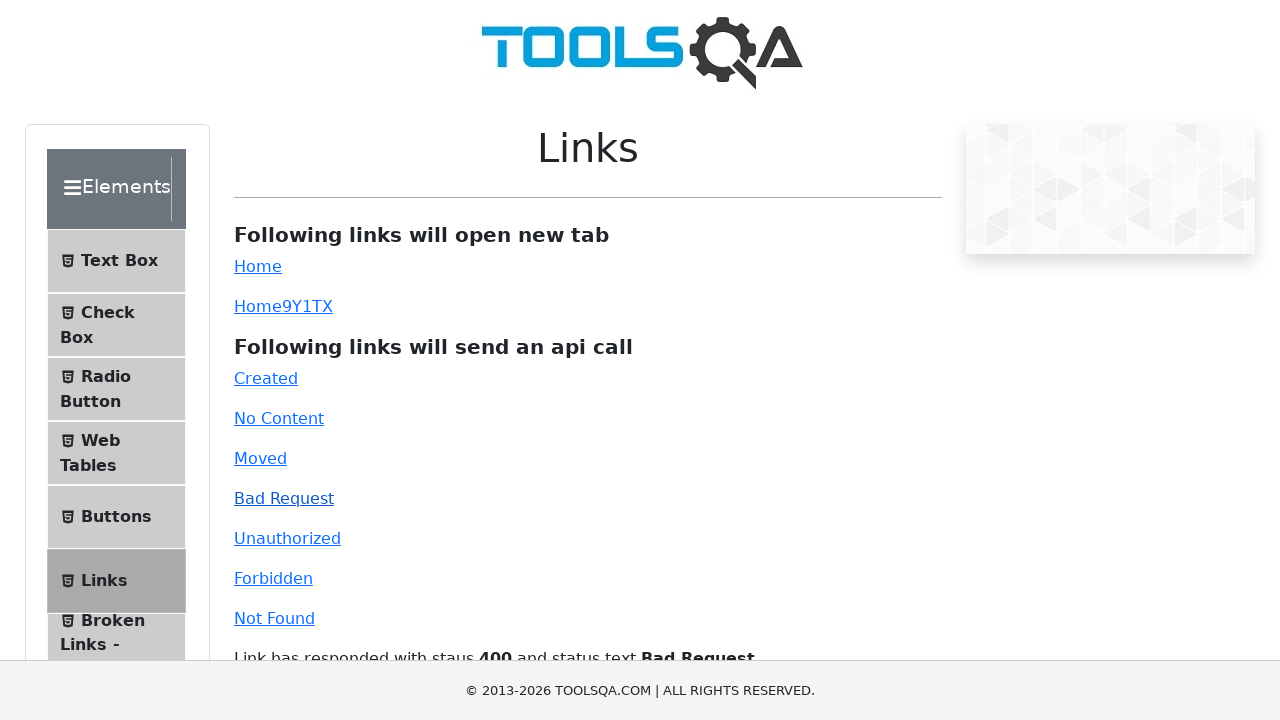

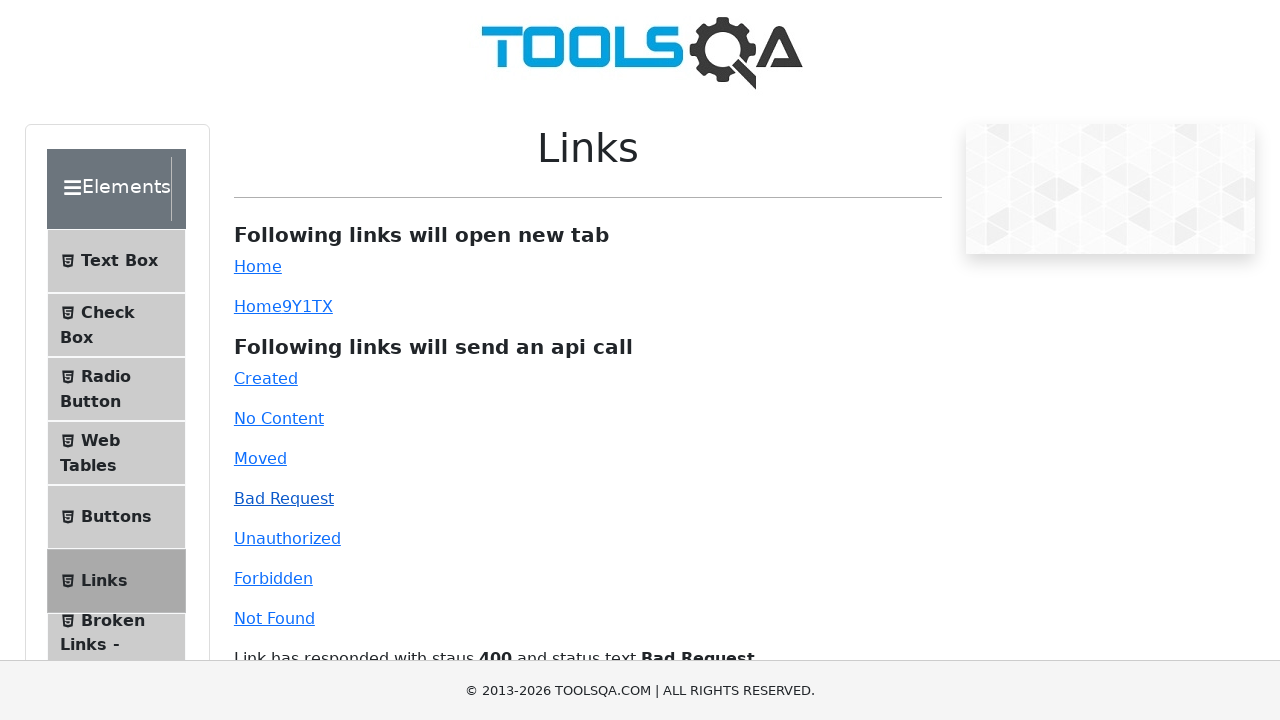